Navigates to Rediff mail login page and clicks on the "Forgot Password?" link

Starting URL: https://mail.rediff.com/cgi-bin/login.cgi

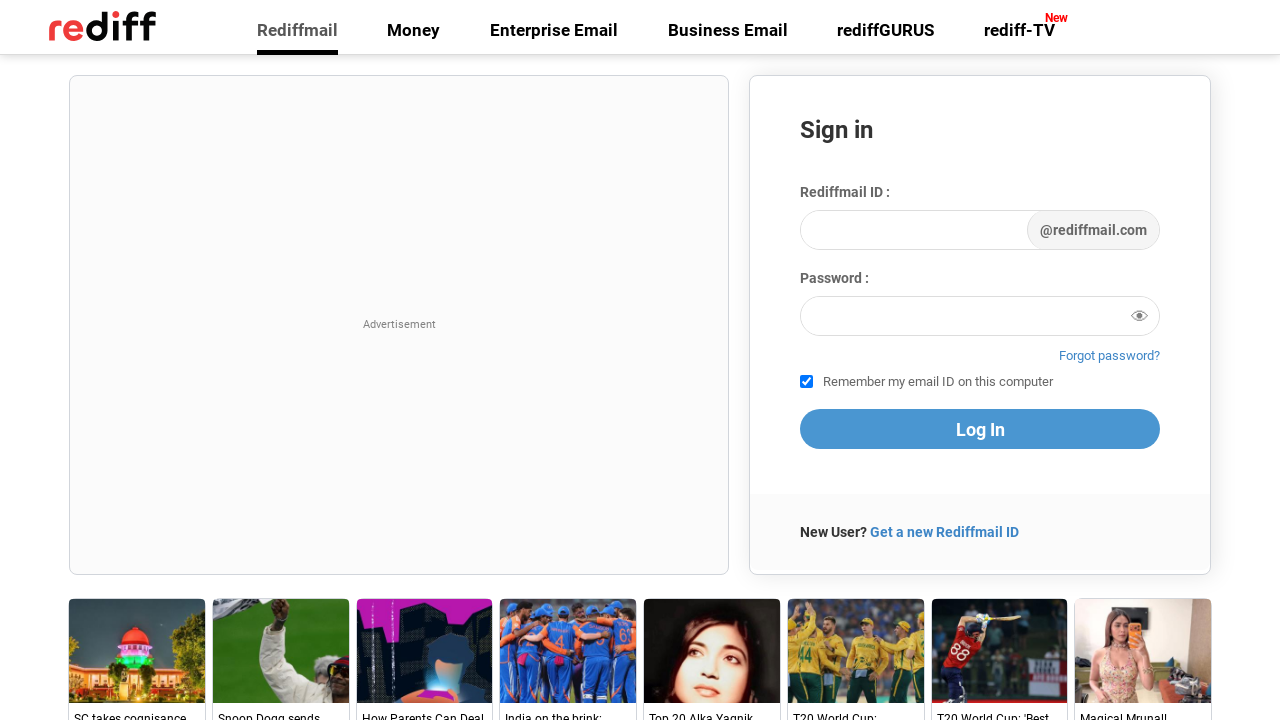

Navigated to Rediff mail login page
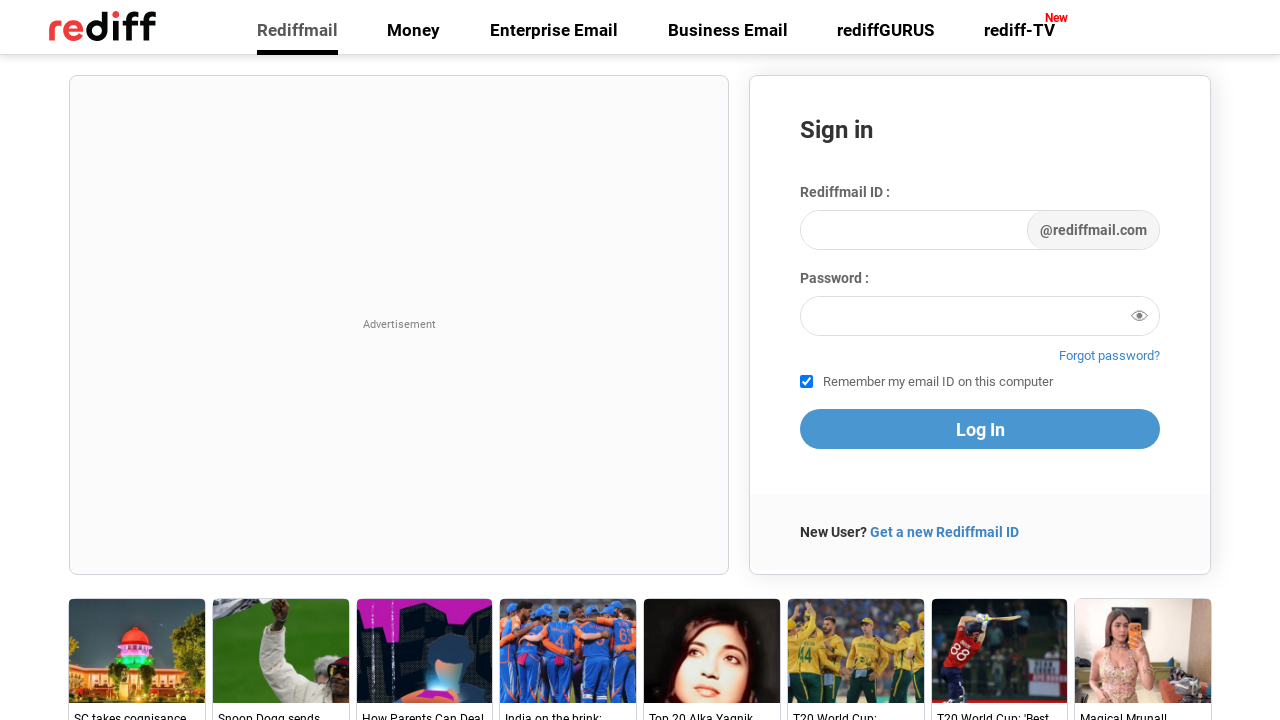

Clicked on the 'Forgot Password?' link at (1110, 356) on a:has-text('Forgot Password?')
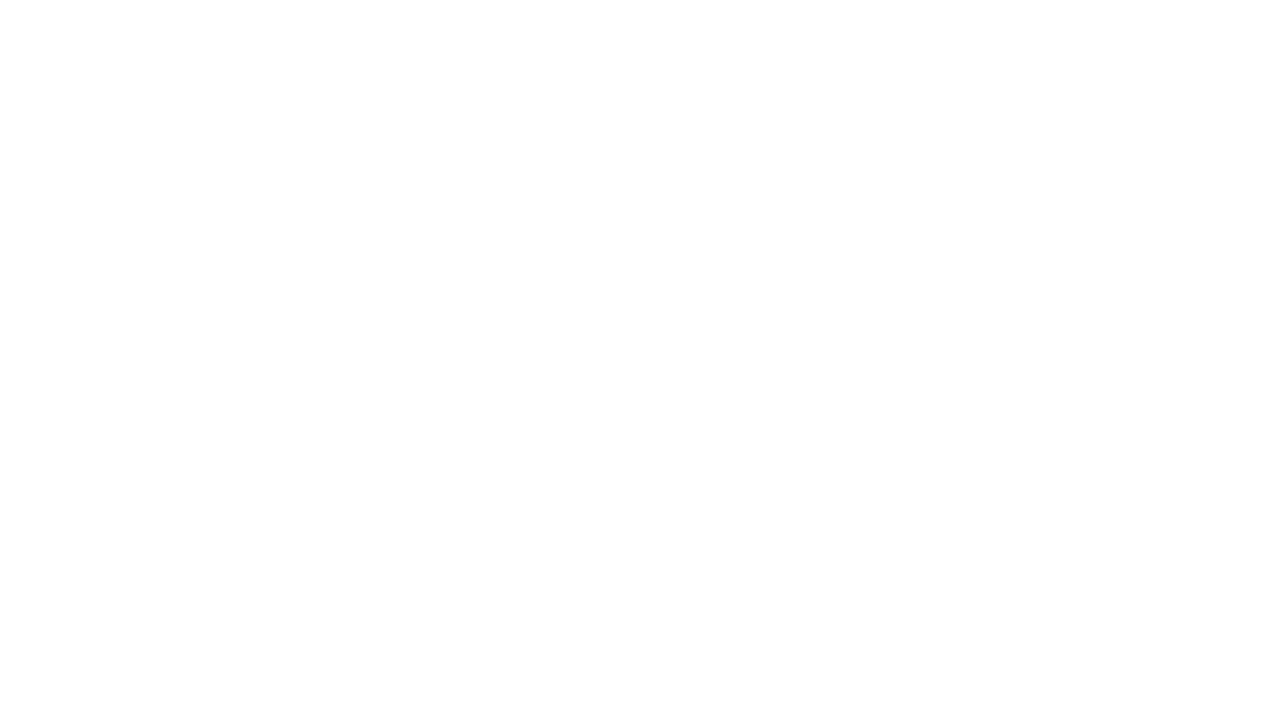

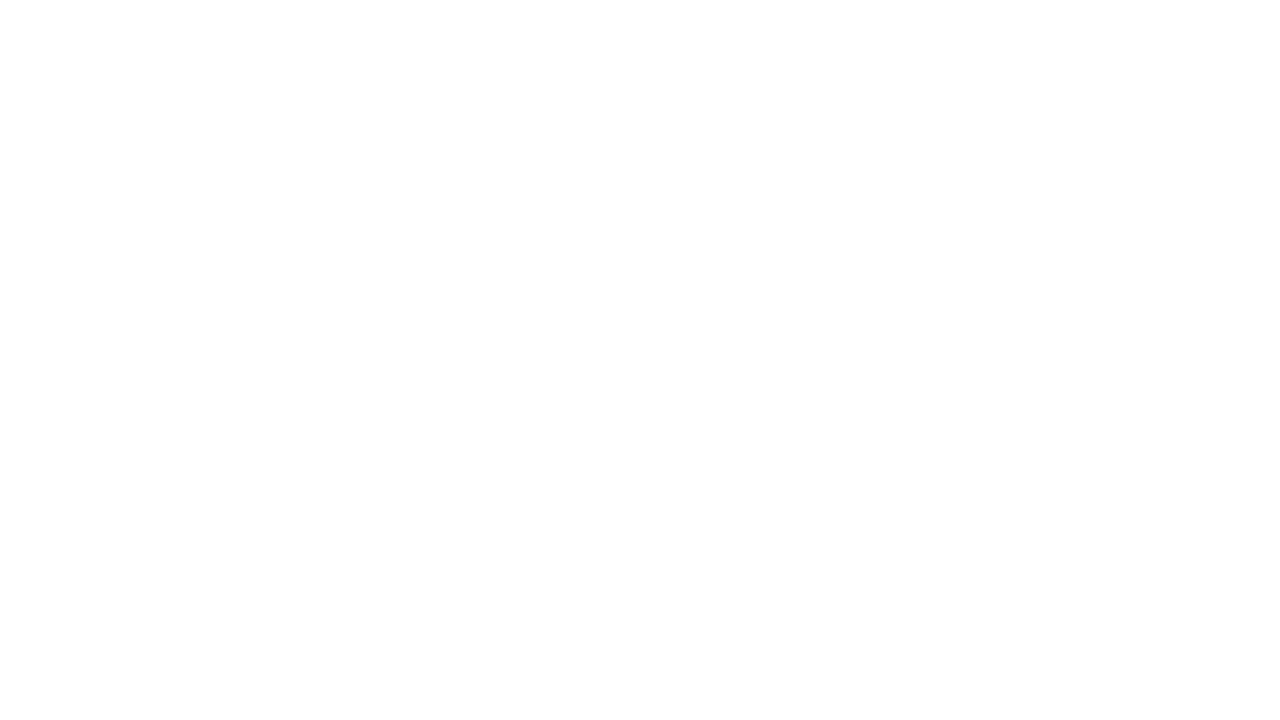